Demonstrates form interaction by filling a text input field with a name and selecting a radio button on a test automation practice page

Starting URL: https://testautomationpractice.blogspot.com/

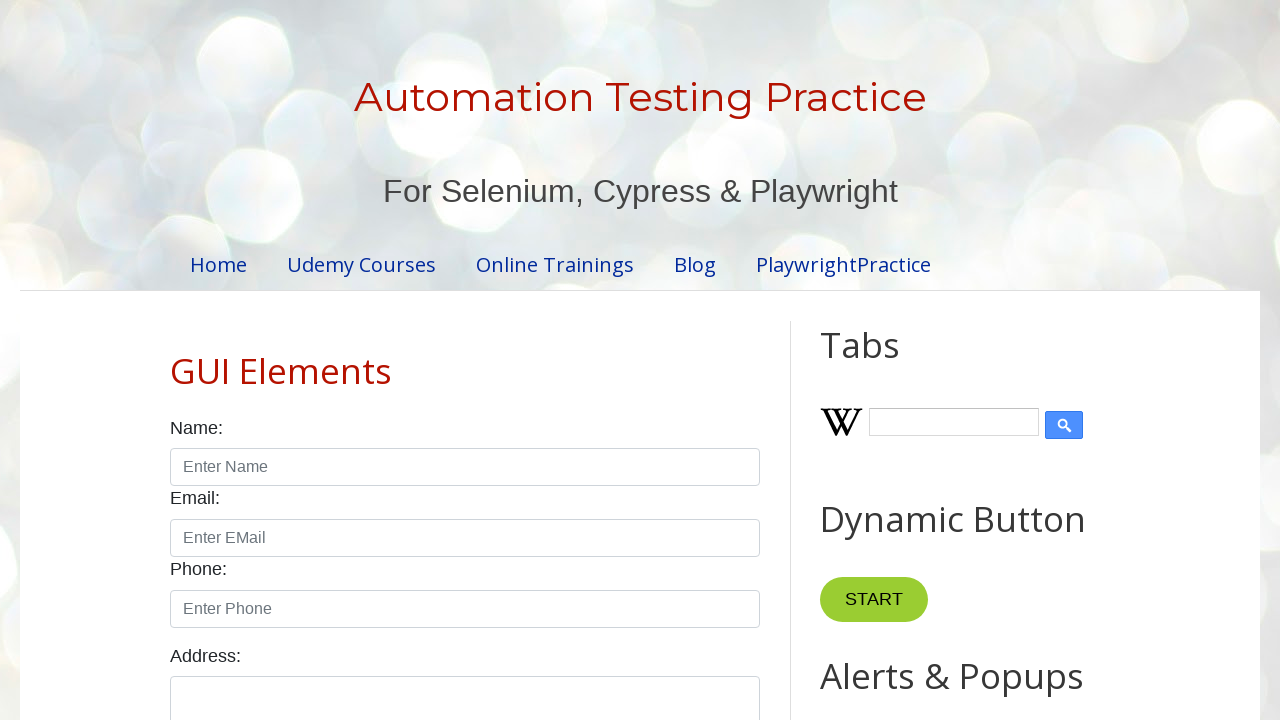

Filled name input field with 'pawan' on input#name
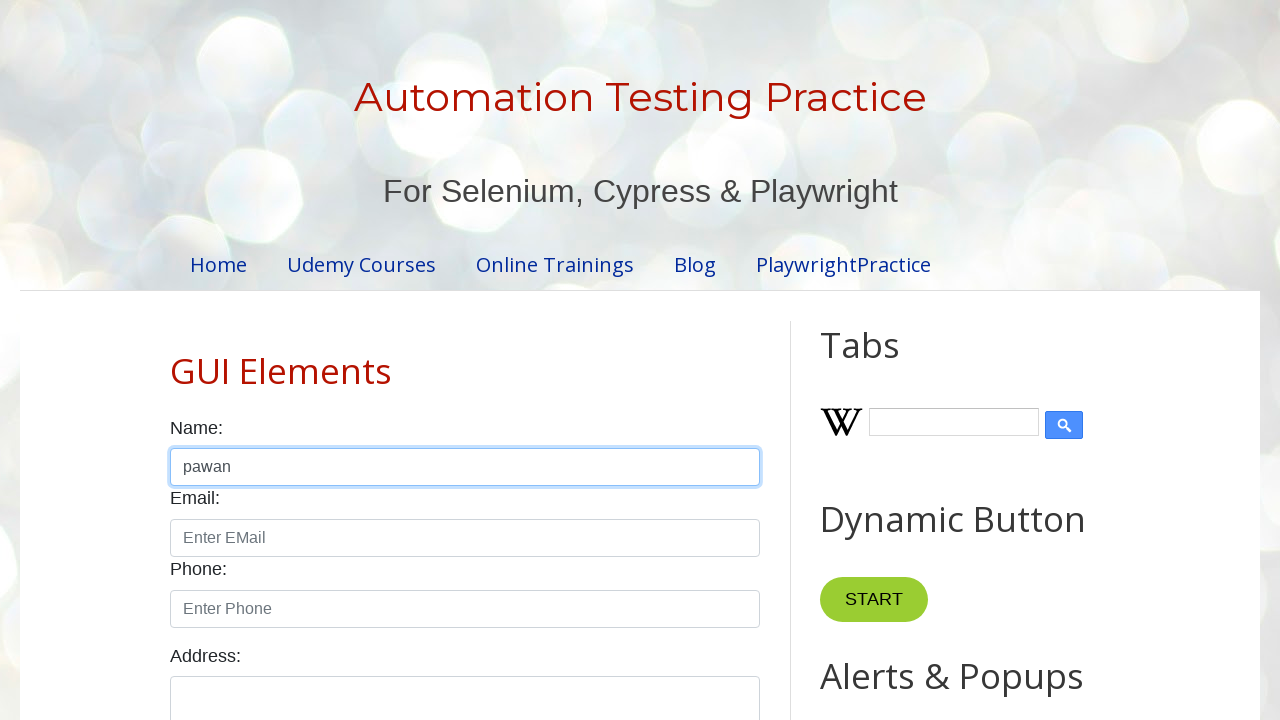

Selected male radio button at (176, 360) on input#male
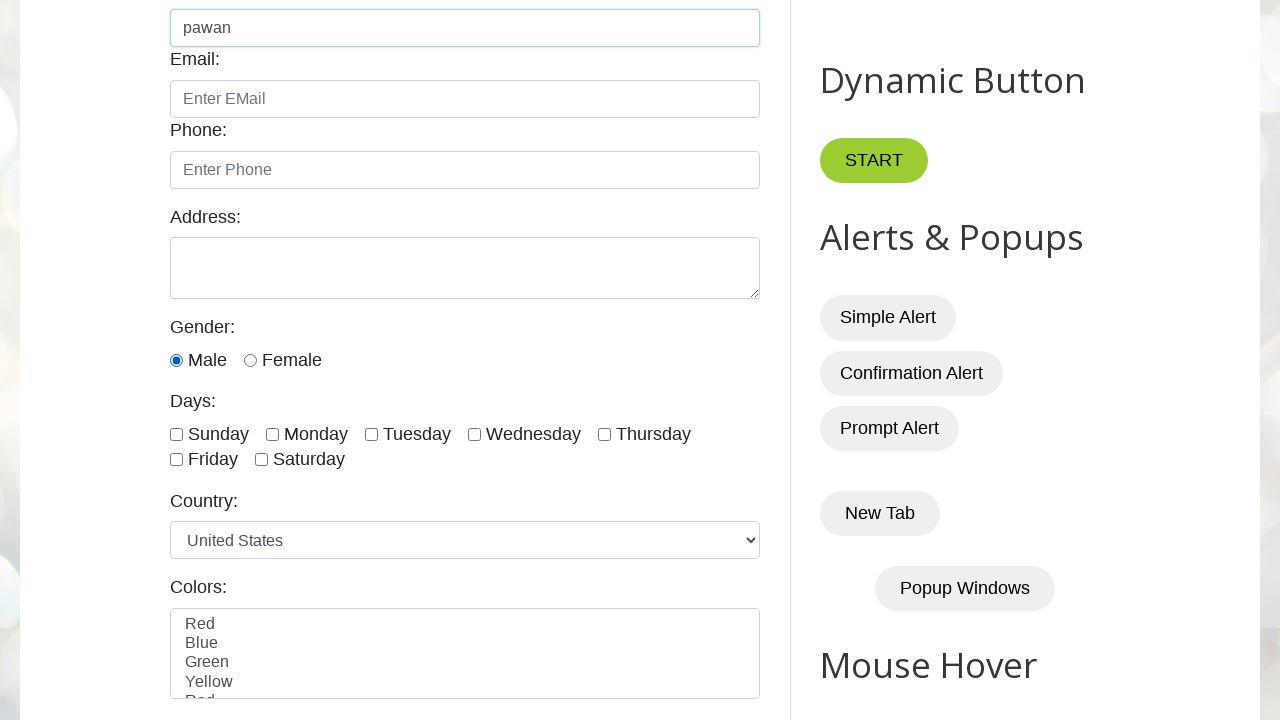

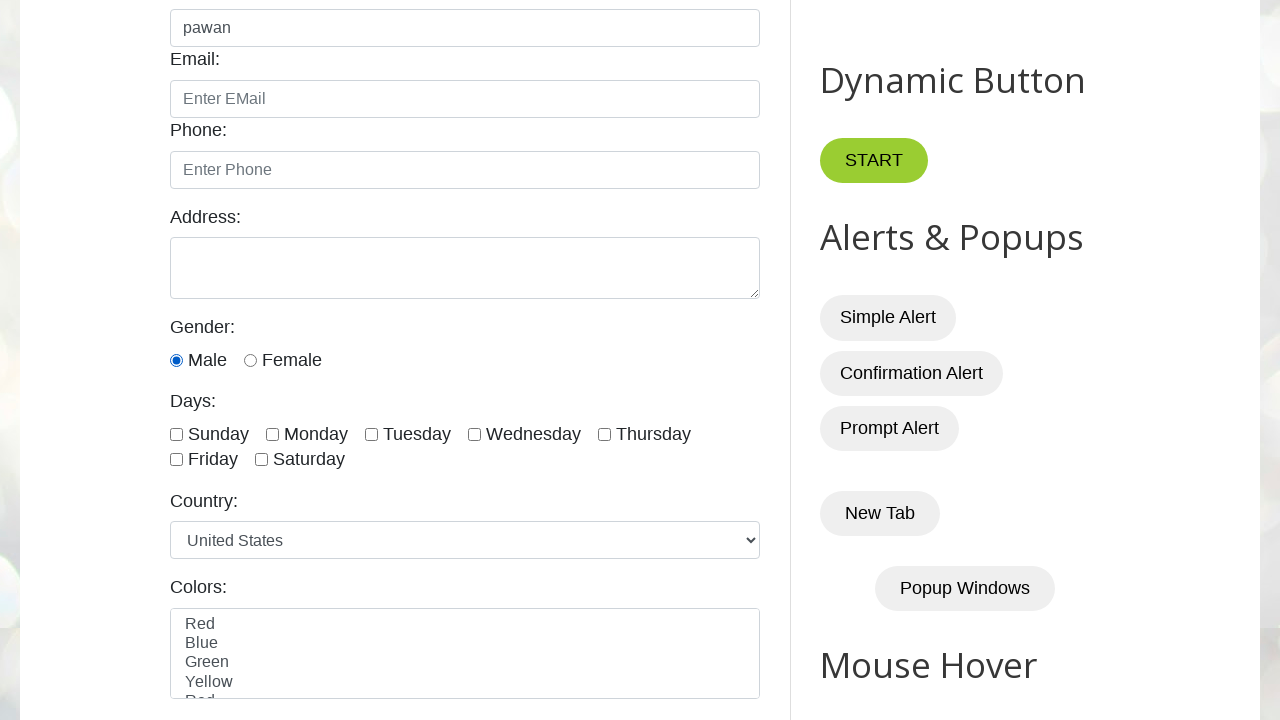